Counts the number of data rows in table 1 and verifies there are 5 rows

Starting URL: http://automationbykrishna.com

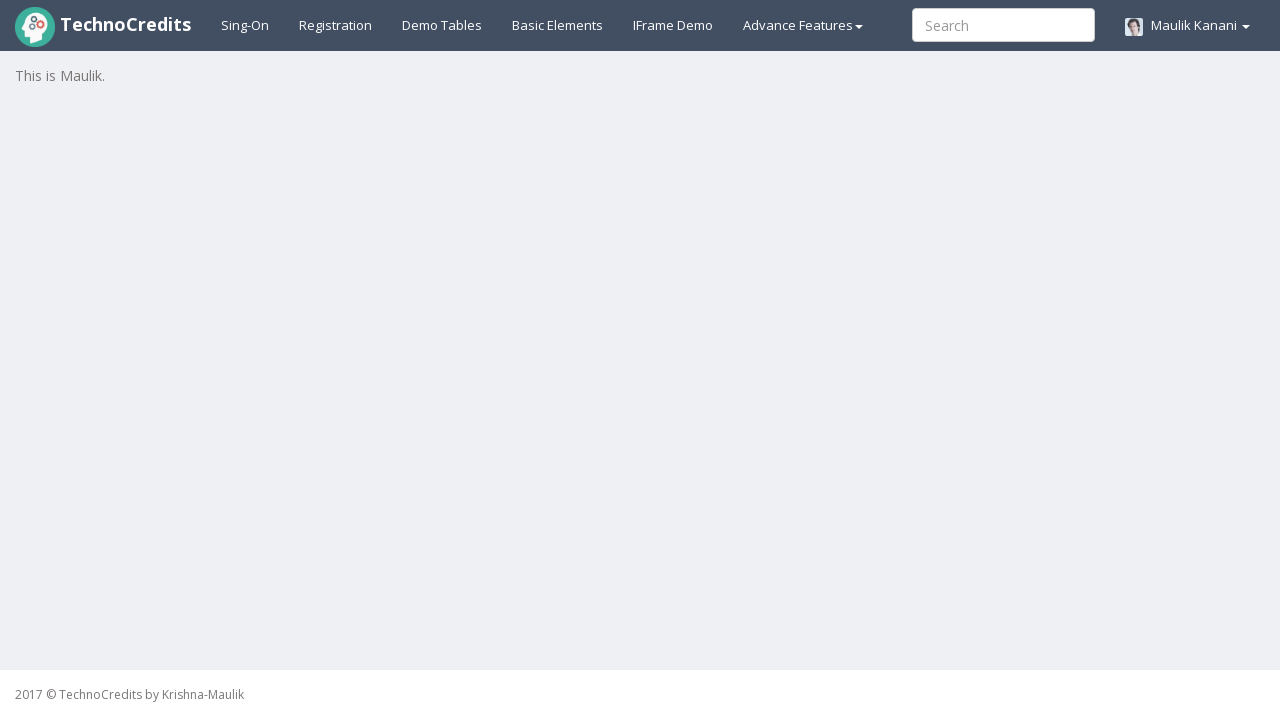

Clicked on the demo table link at (442, 25) on #demotable
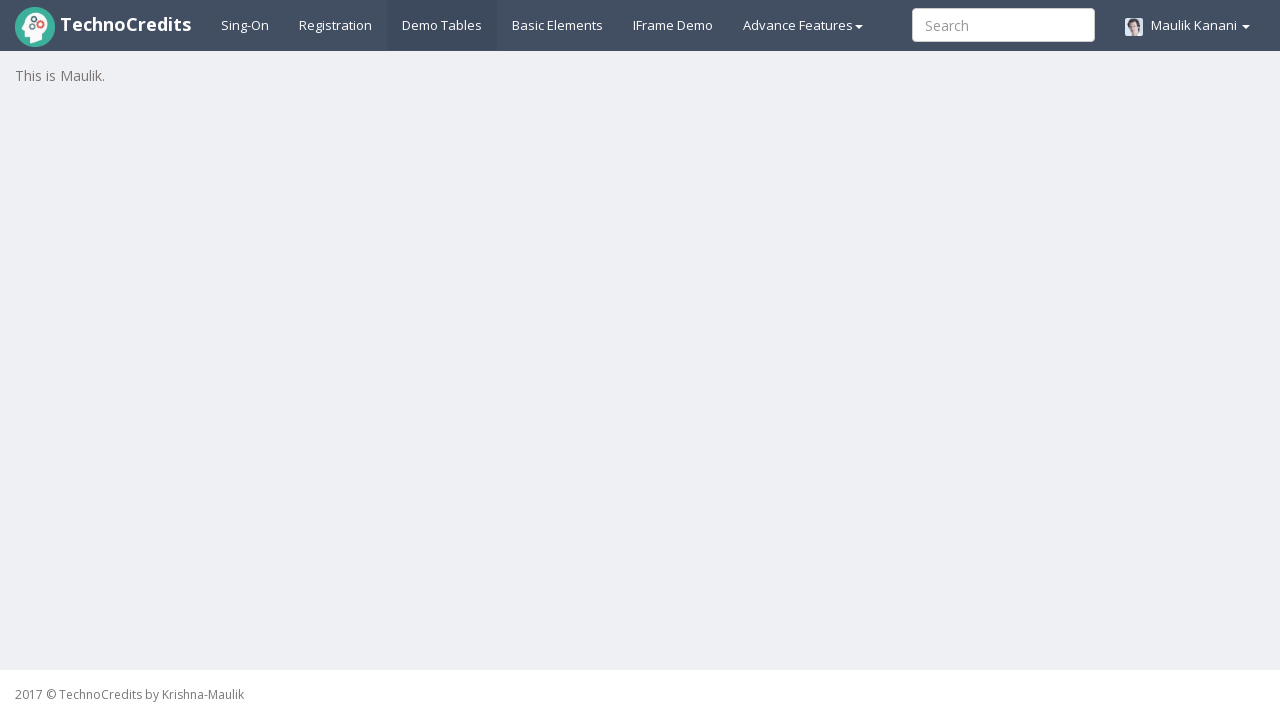

Waited for table 1 to load
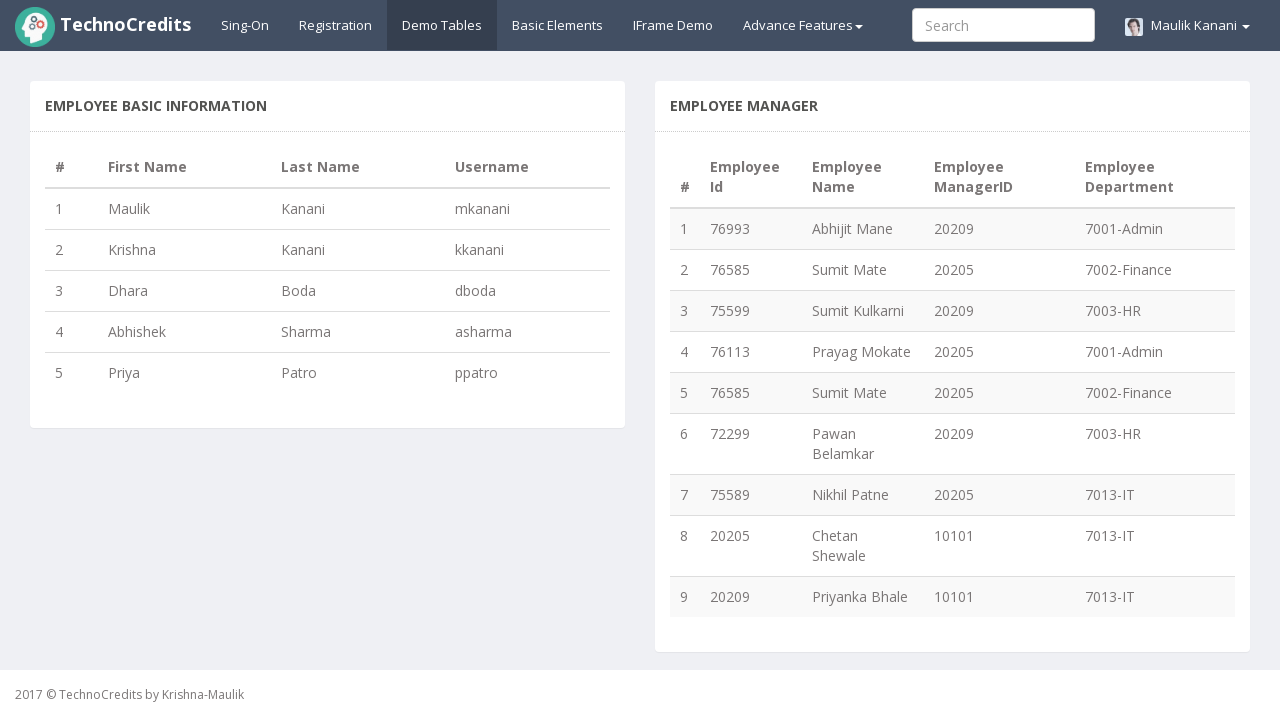

Retrieved all data rows from table 1
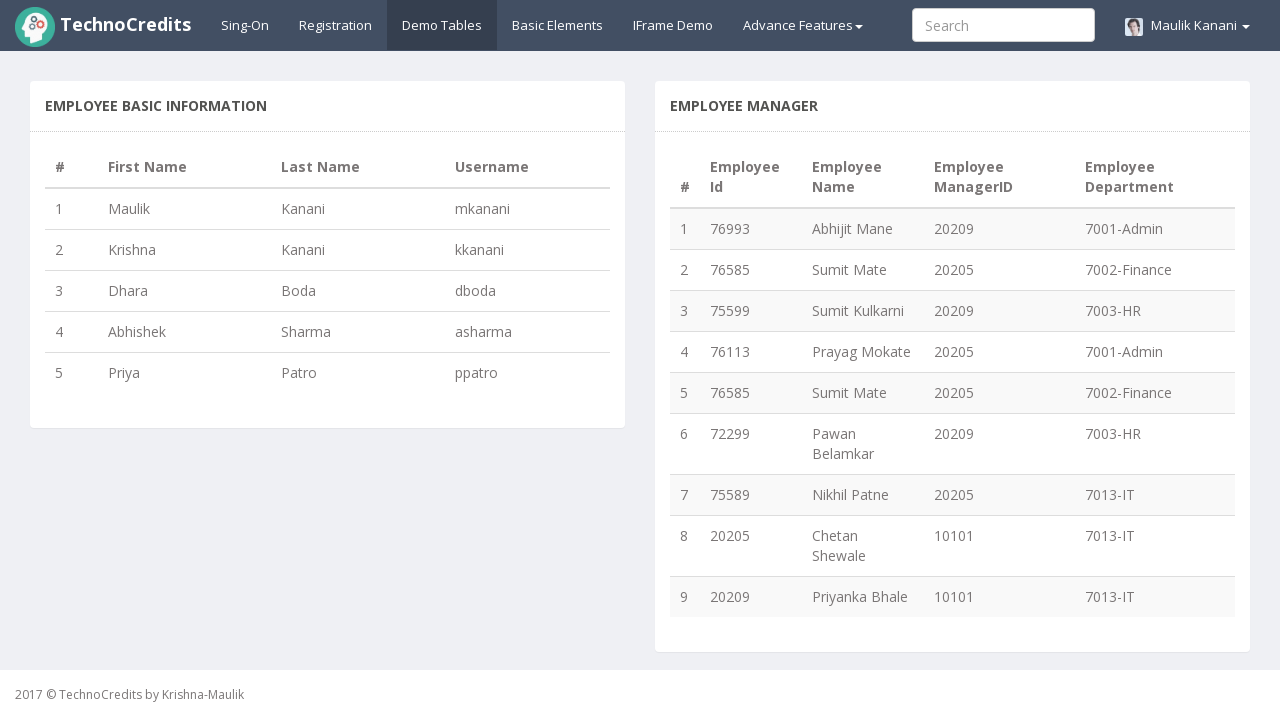

Printed total data rows in Table 1: 5
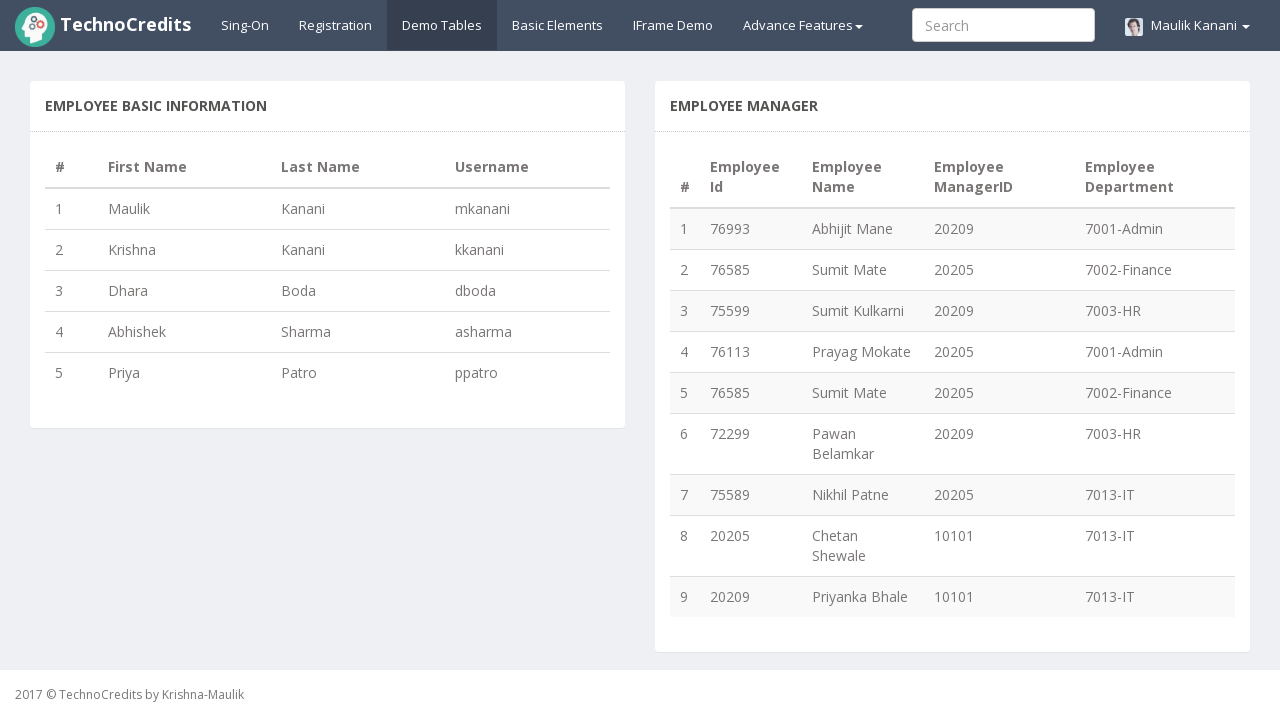

Verified that table 1 contains exactly 5 data rows
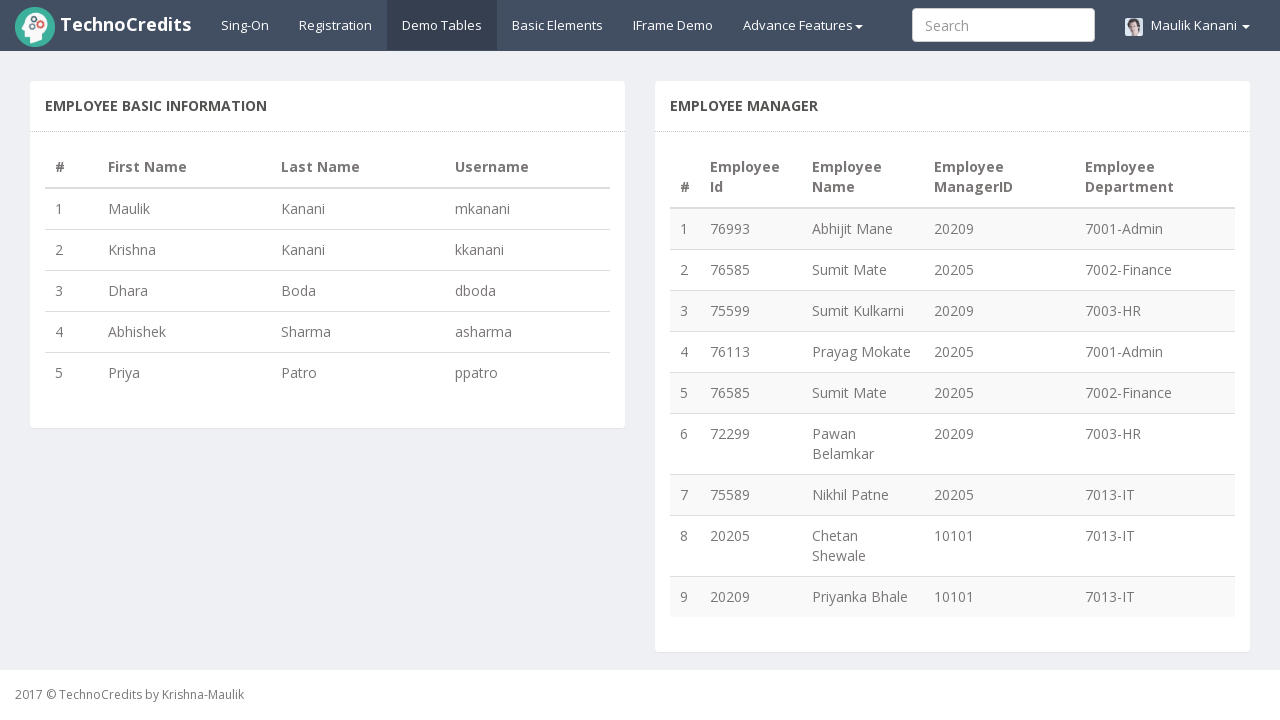

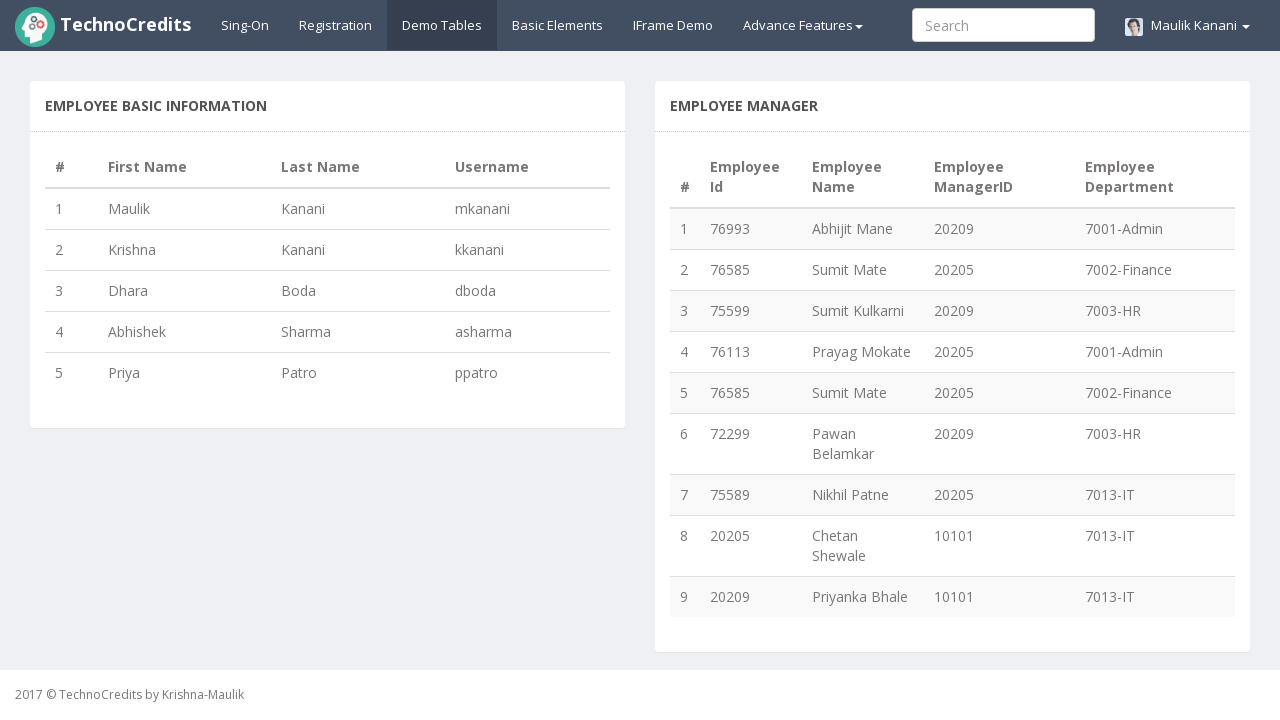